Tests iframe interaction by switching into a frame, entering text, and navigating back

Starting URL: https://demo.automationtesting.in/Frames.html

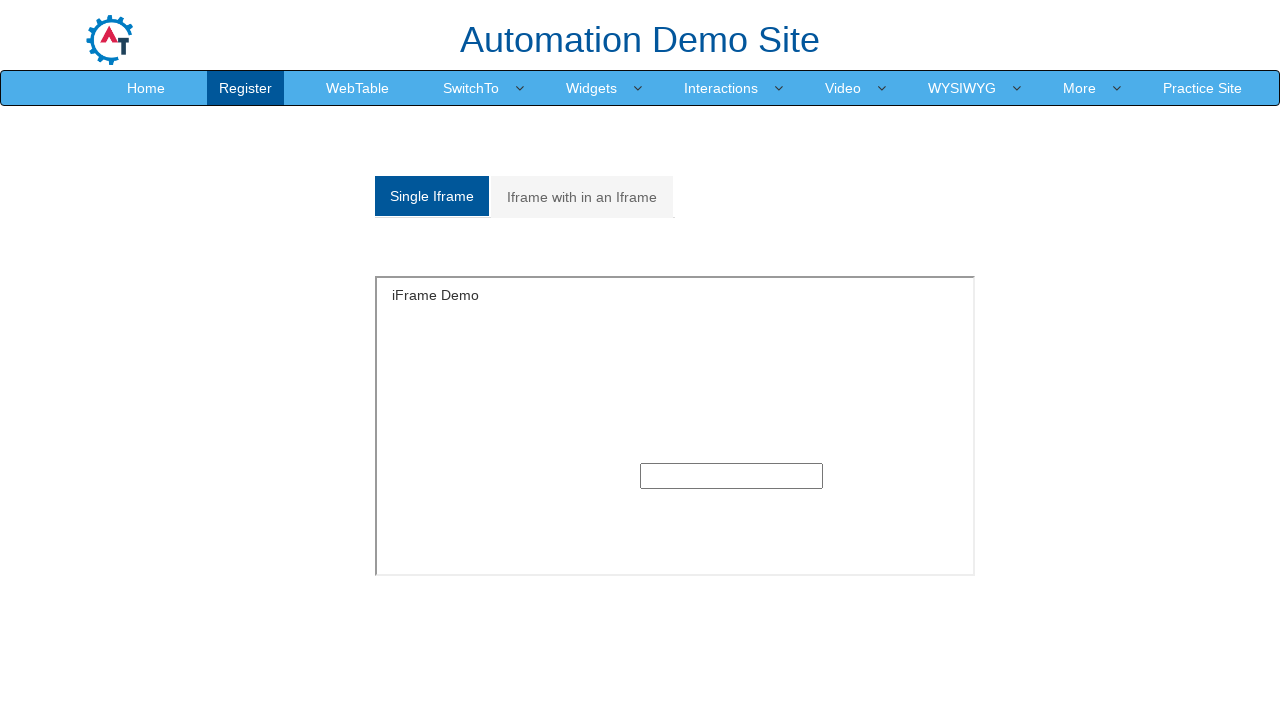

Clicked on Single tab at (432, 196) on a[href='#Single']
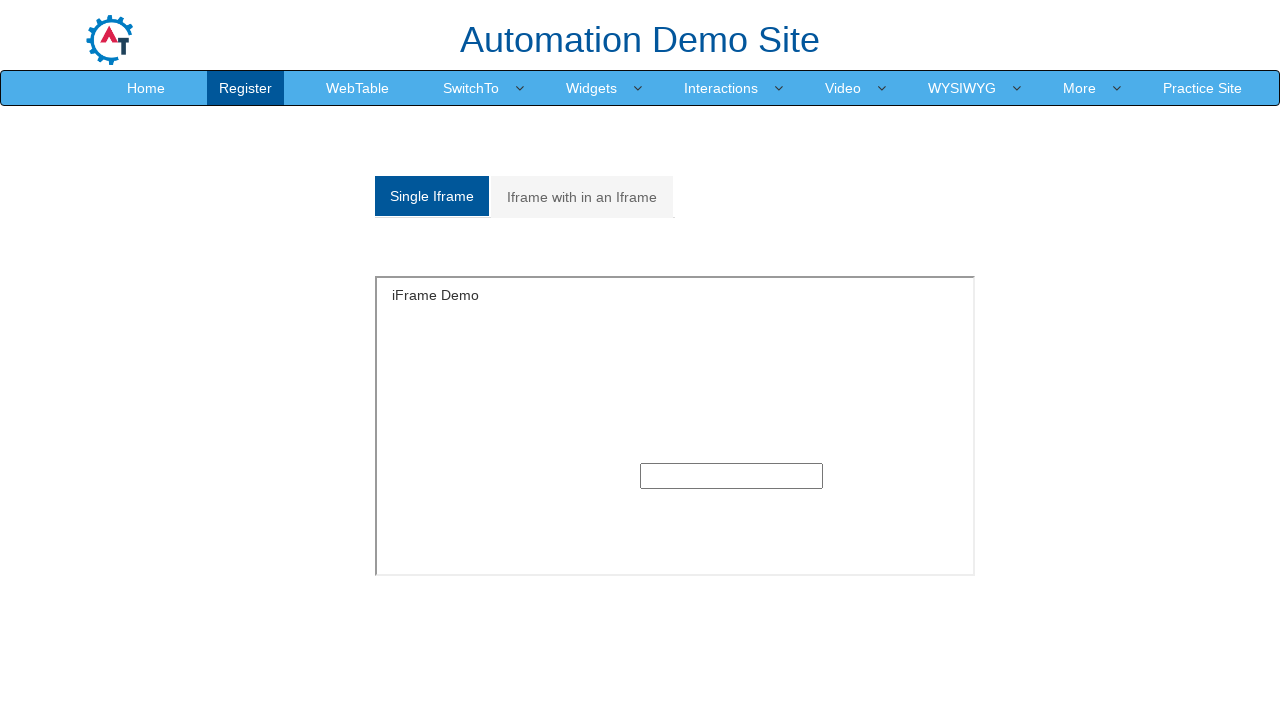

Switched to iframe and filled input field with 'Hello' on iframe >> nth=0 >> internal:control=enter-frame >> input
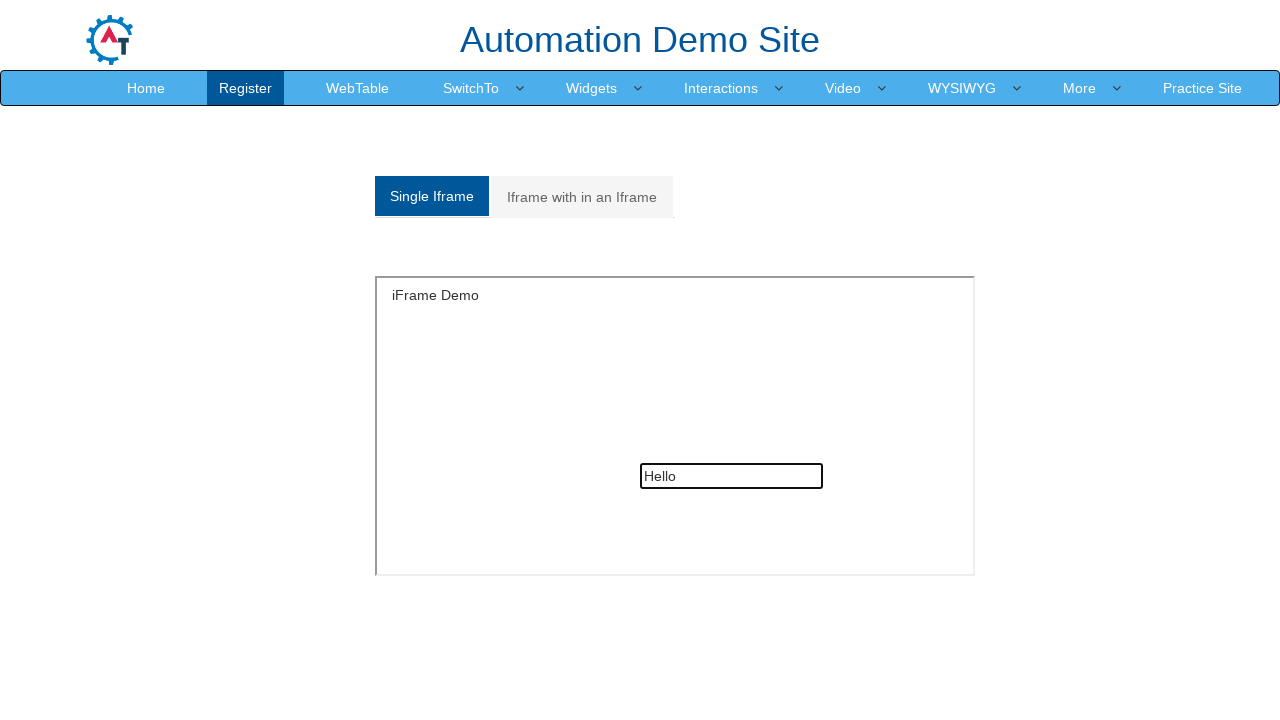

Clicked on Index.html link to navigate back at (146, 88) on a[href='Index.html']
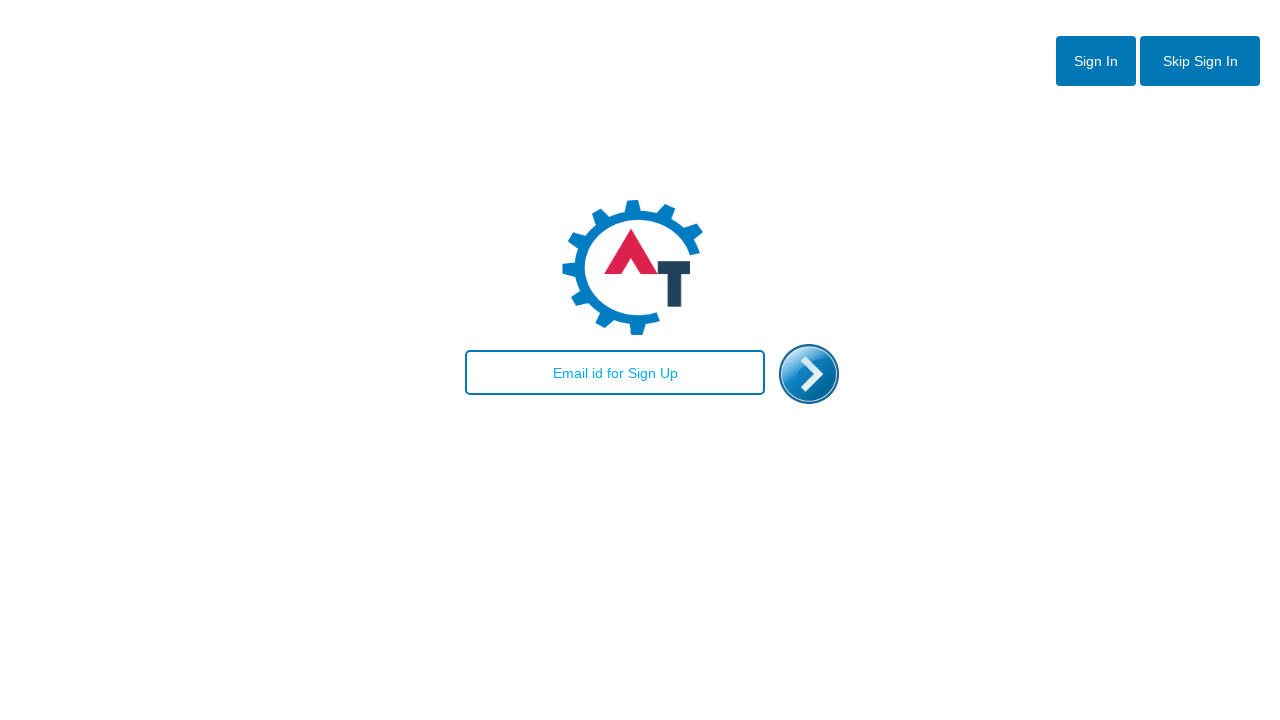

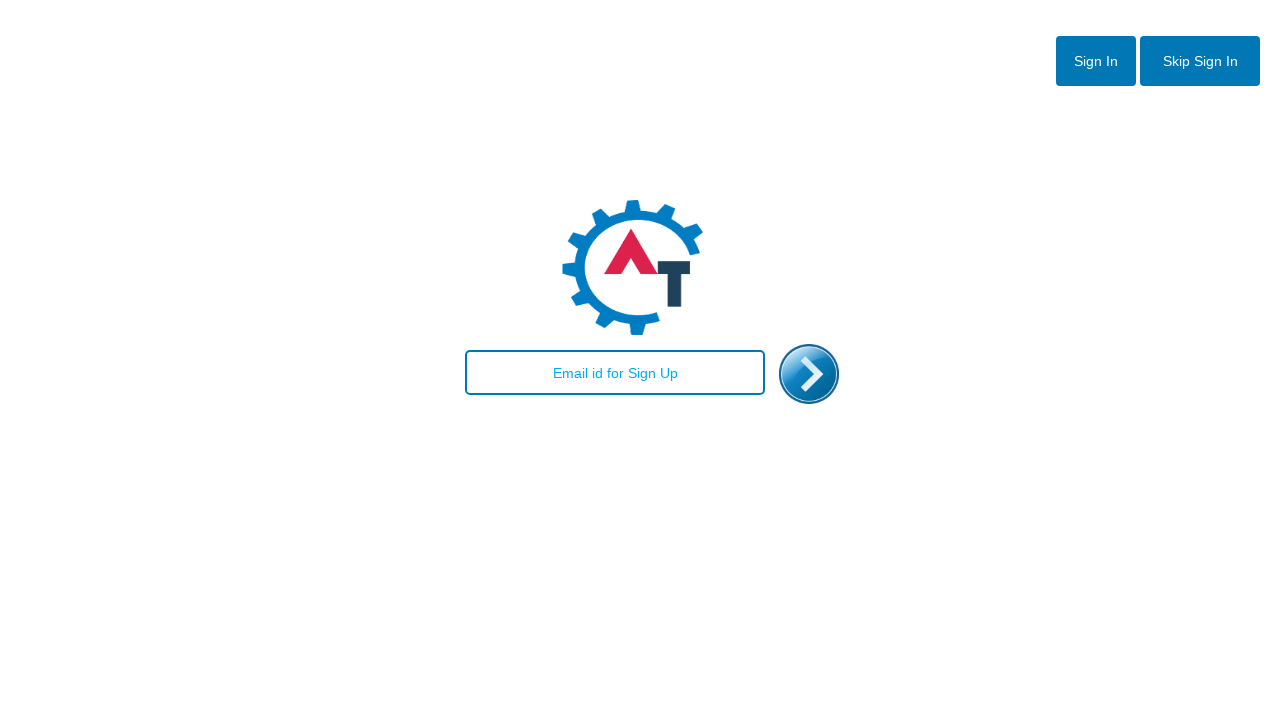